Tests email validation by entering an invalid email format and verifying the field displays an error state.

Starting URL: https://demoqa.com/text-box

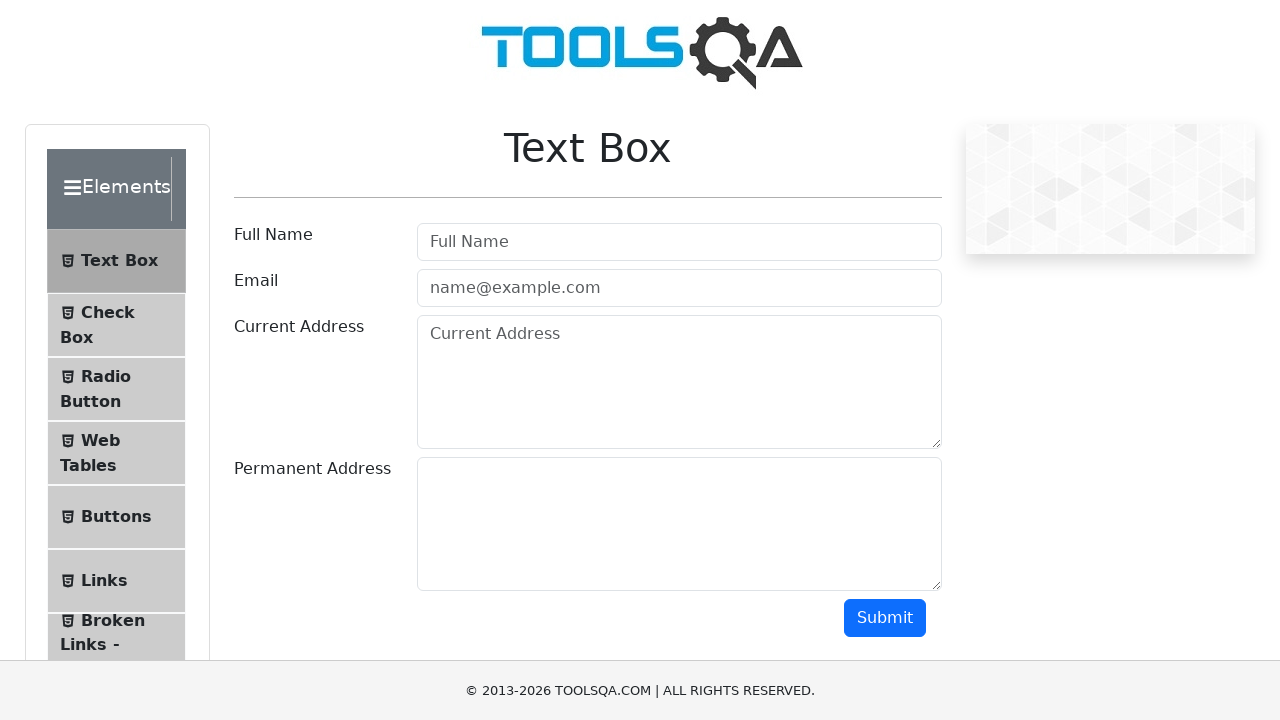

Entered invalid email format 'abc' into the email field on #userEmail
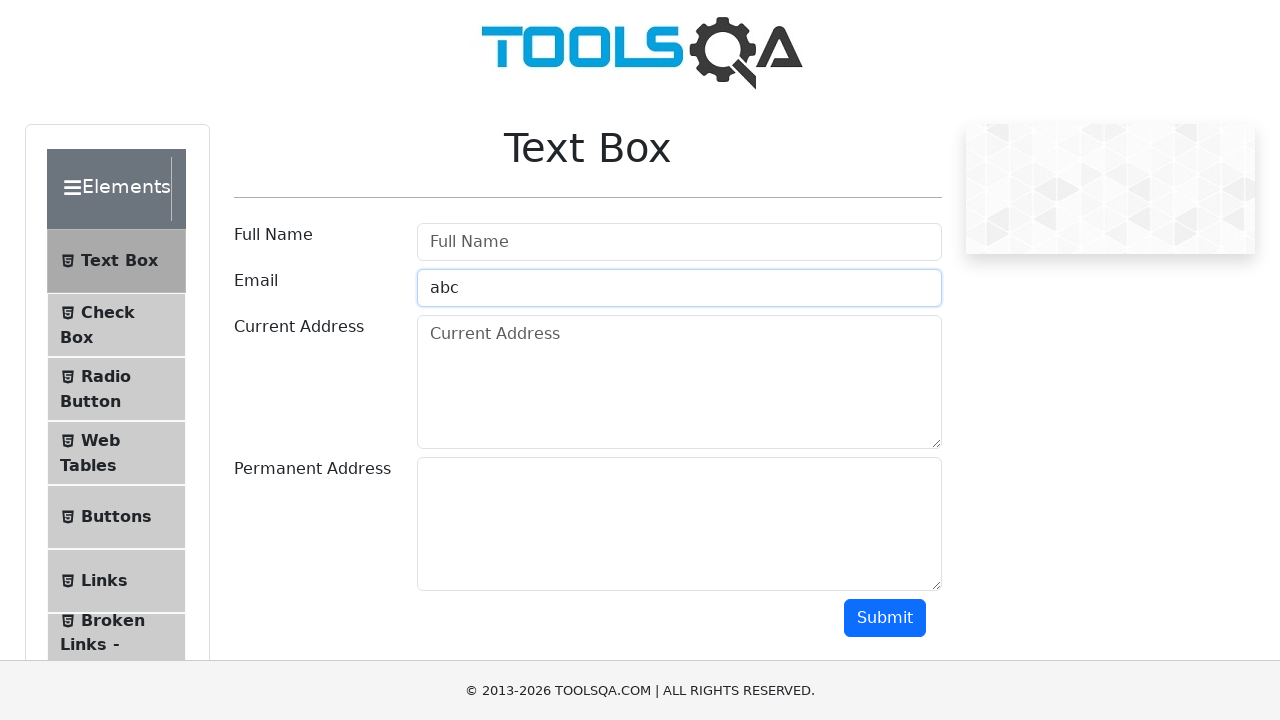

Clicked the submit button to validate the form at (885, 618) on #submit
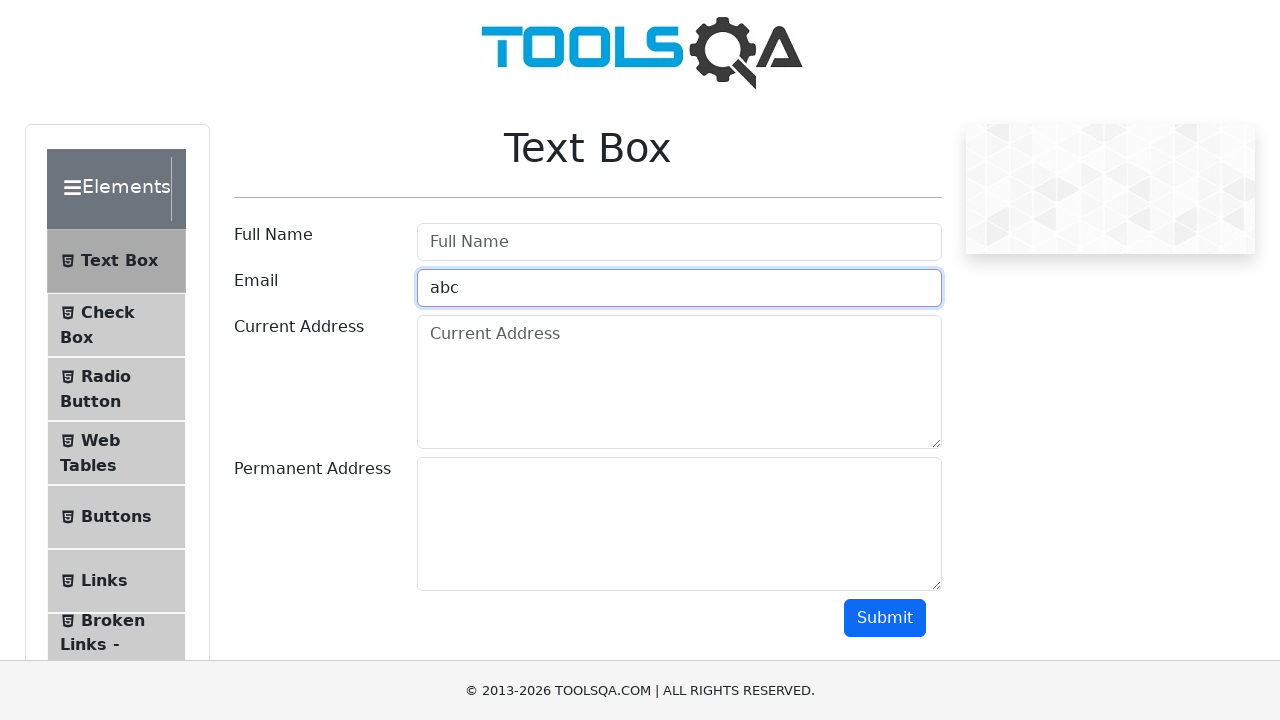

Email field displayed error state confirming validation failure
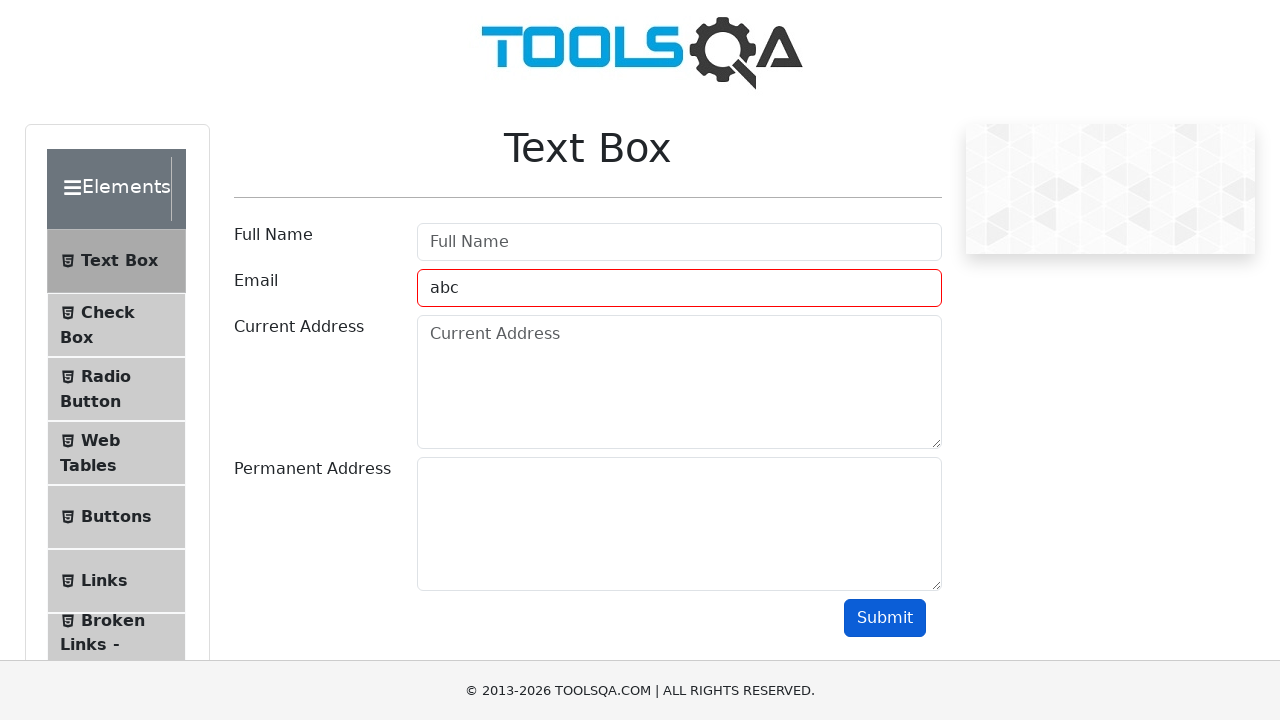

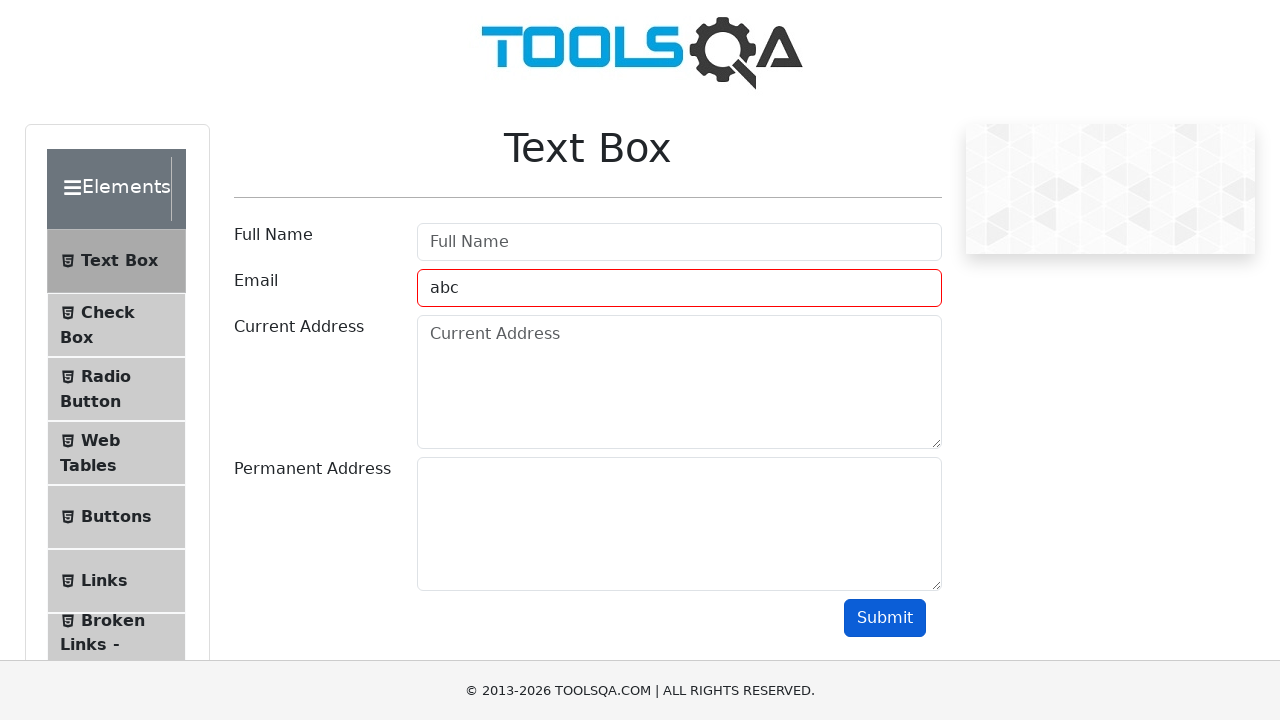